Tests prompt alert dialog handling by clicking the Prompt Alert button and accepting the dialog with a custom input value

Starting URL: https://testautomationpractice.blogspot.com/

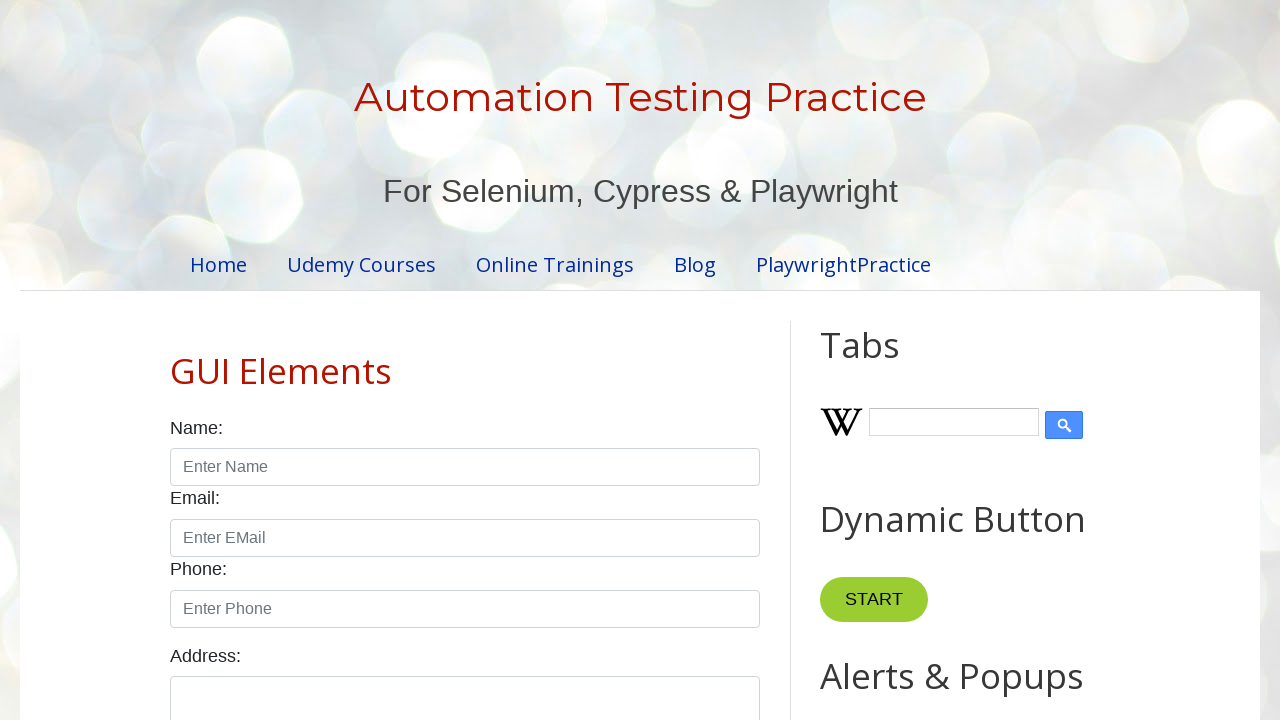

Set up dialog handler to accept prompt with input value 'Harry potter'
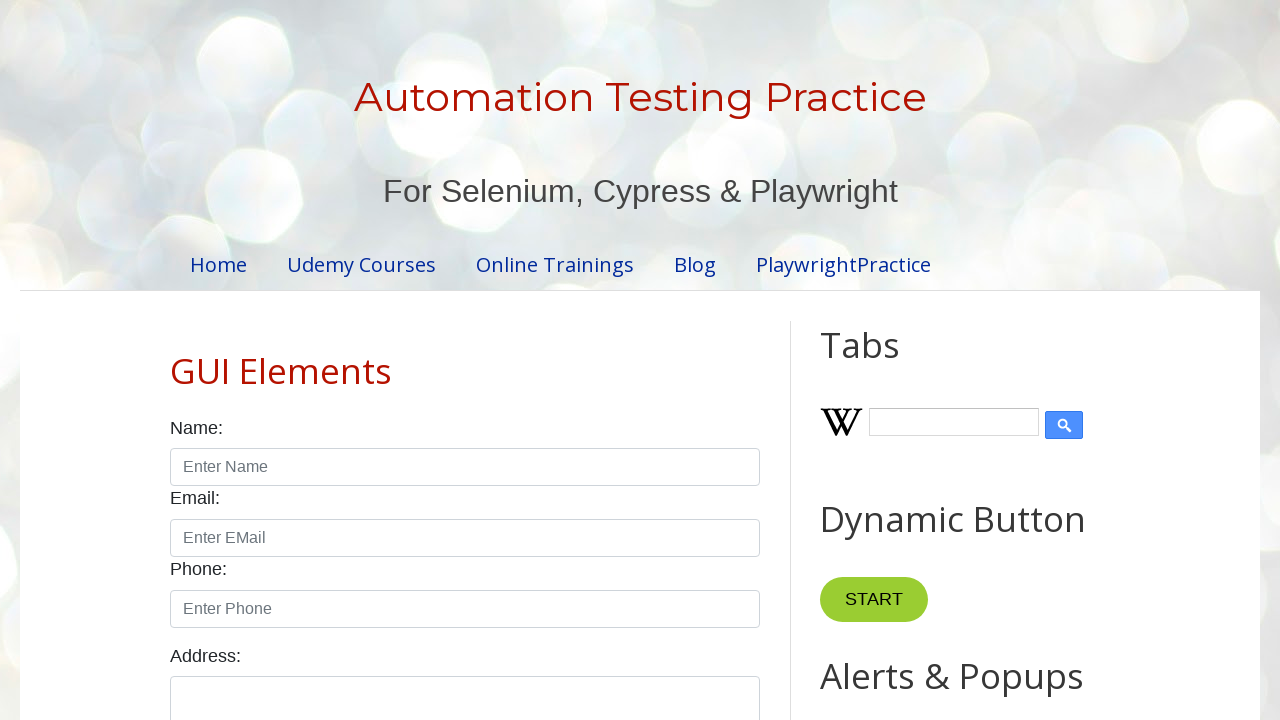

Clicked the Prompt Alert button to trigger the dialog at (890, 360) on xpath=//button[text()="Prompt Alert"]
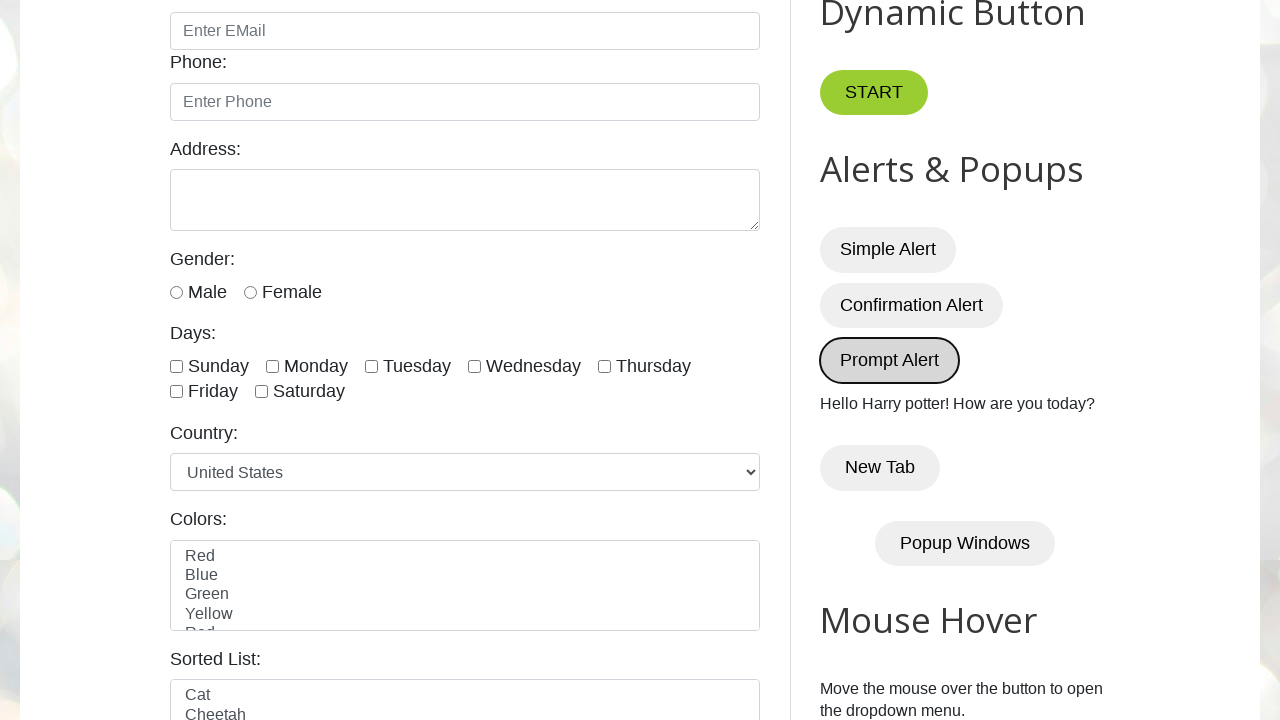

Waited 500ms for dialog interaction to complete
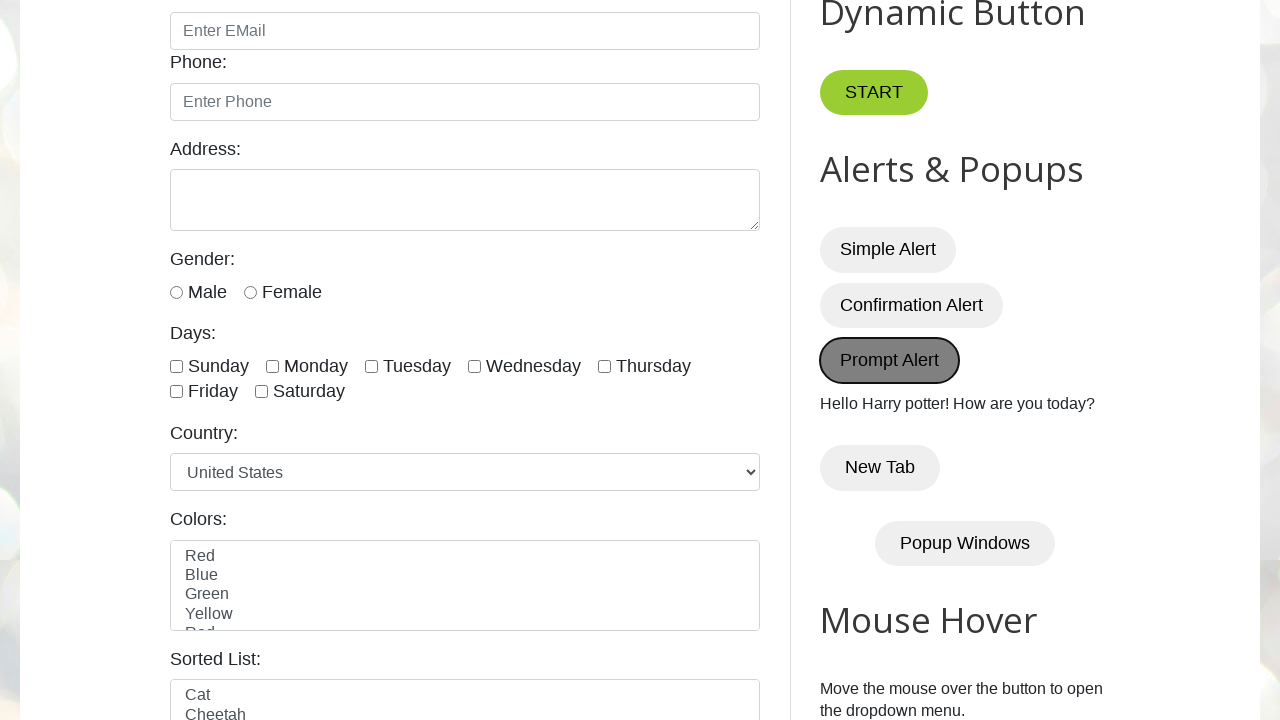

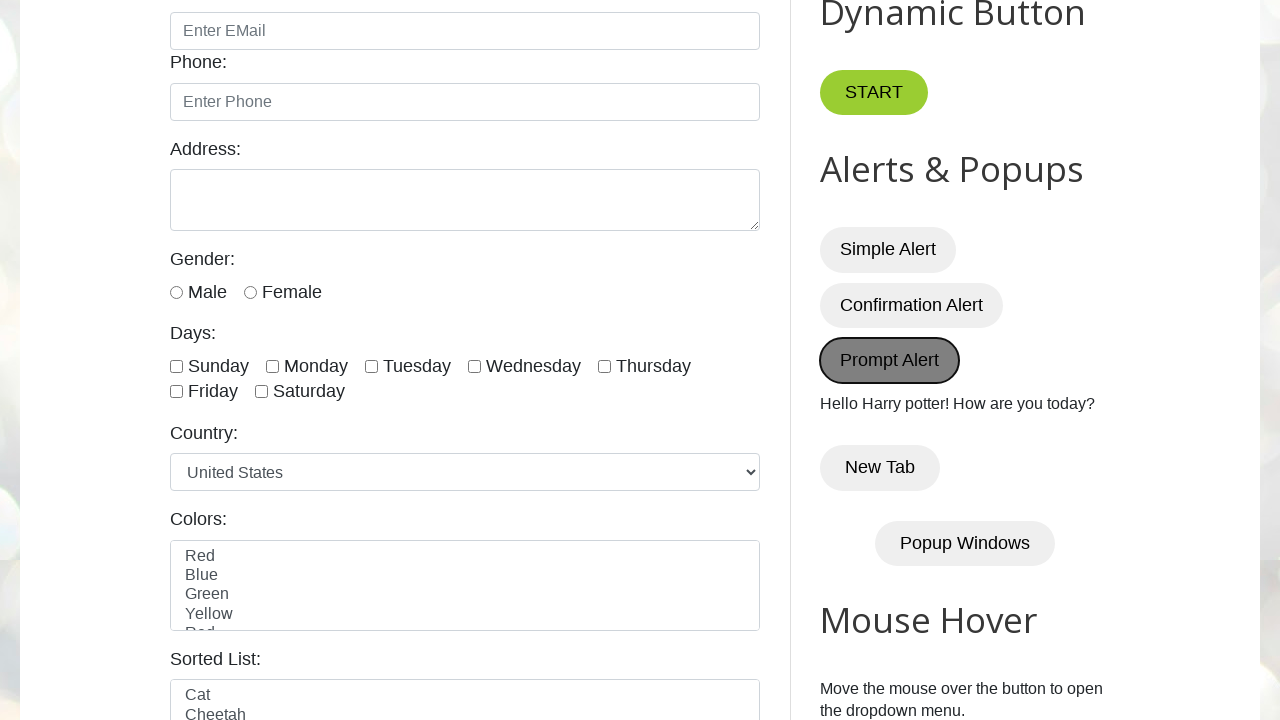